Tests an e-commerce vegetable/fruit search and add to cart functionality by searching for items starting with "Ca" and adding specific products to the cart

Starting URL: https://rahulshettyacademy.com/seleniumPractise/#/

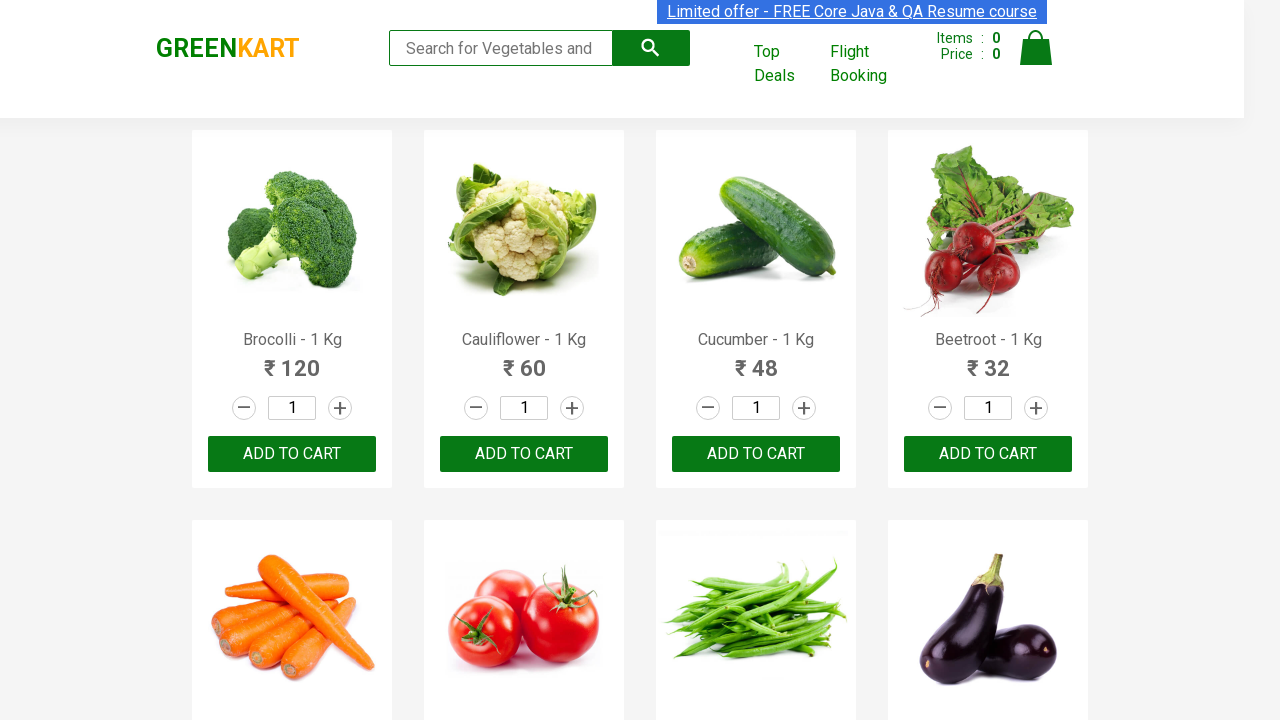

Filled search field with 'Ca' to find vegetables/fruits starting with Ca on input[placeholder='Search for Vegetables and Fruits']
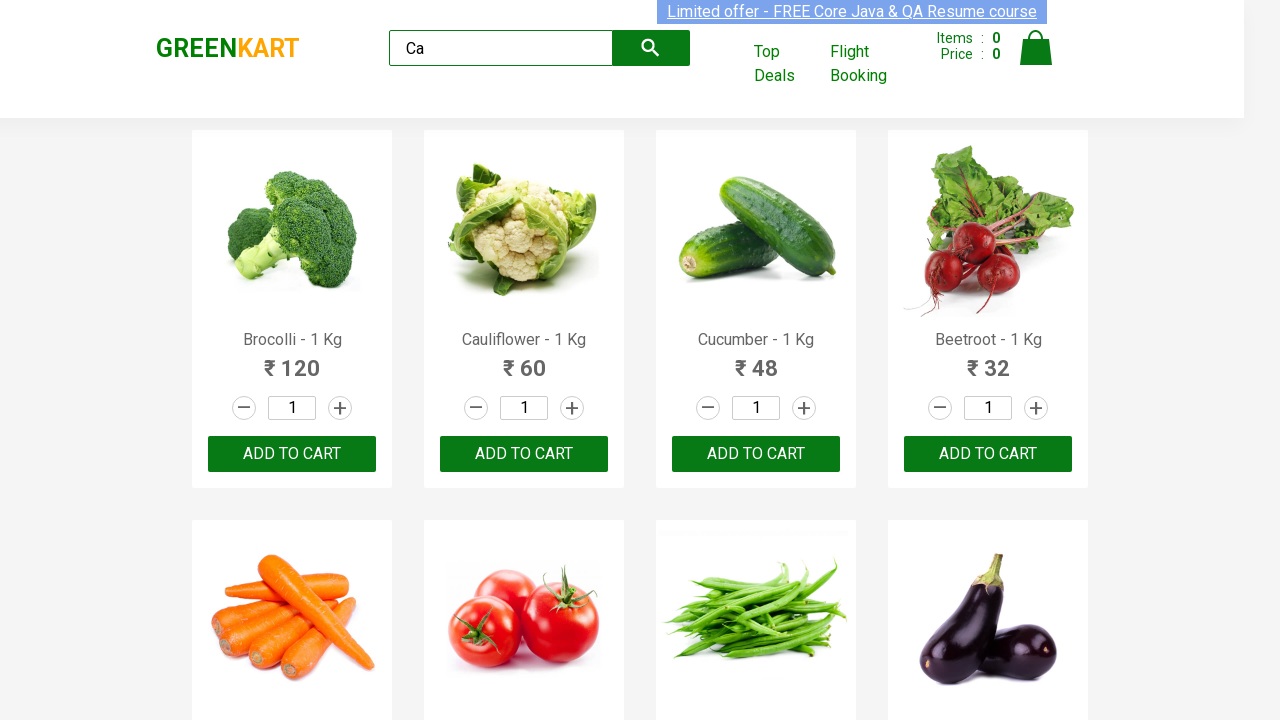

Waited 2 seconds for search results to filter
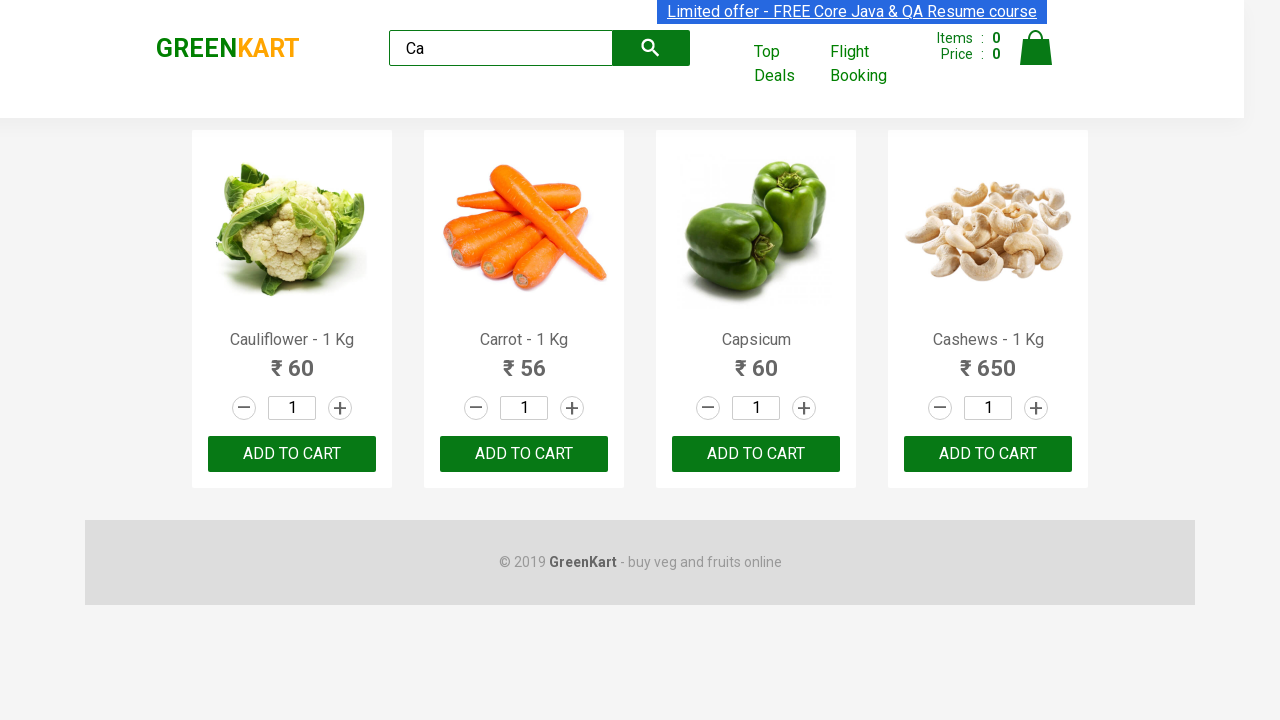

Verified filtered products are visible on the page
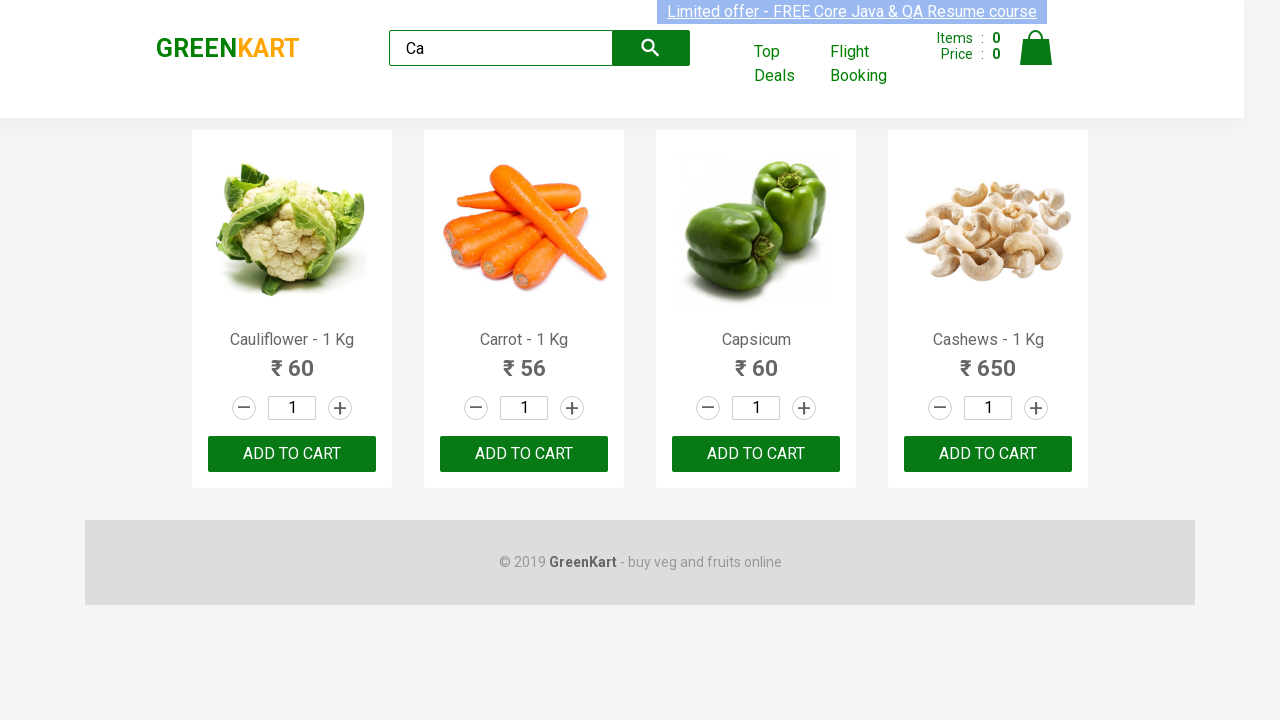

Clicked ADD TO CART button for the third visible product at (756, 454) on .products .product >> nth=2 >> text=ADD TO CART
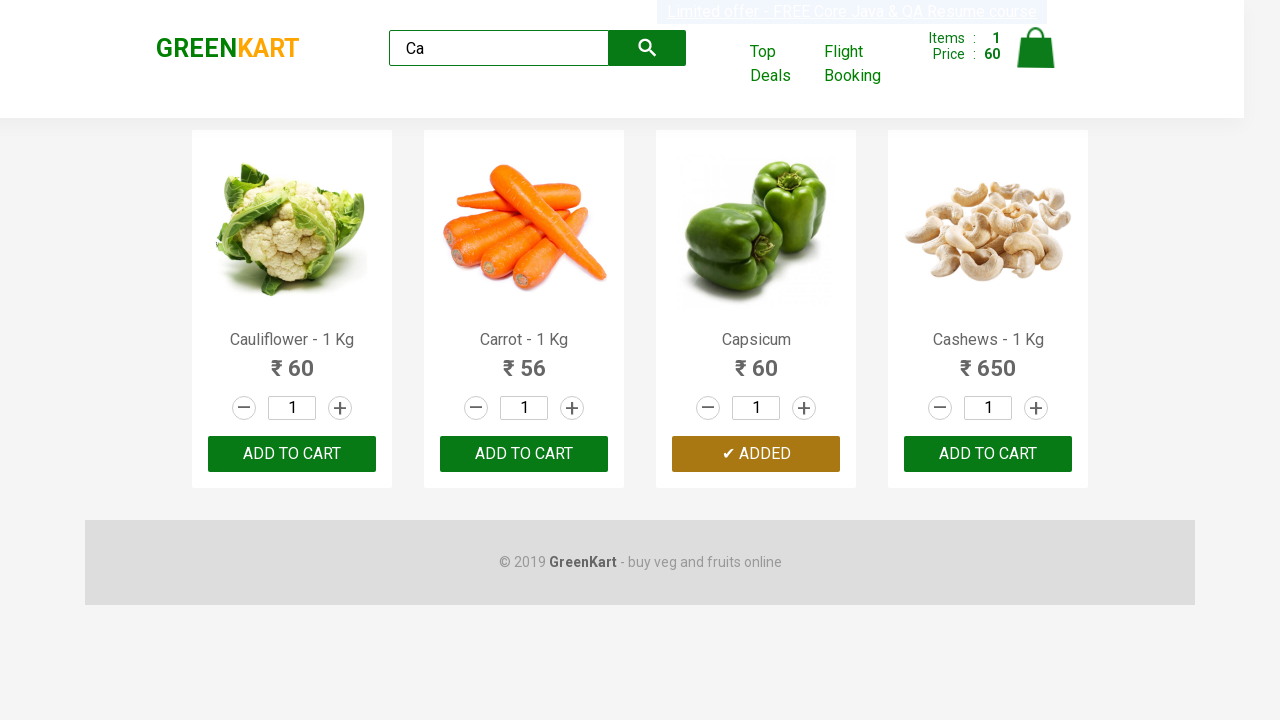

Found and clicked ADD TO CART for Cashews product at (988, 454) on .products .product >> nth=3 >> button
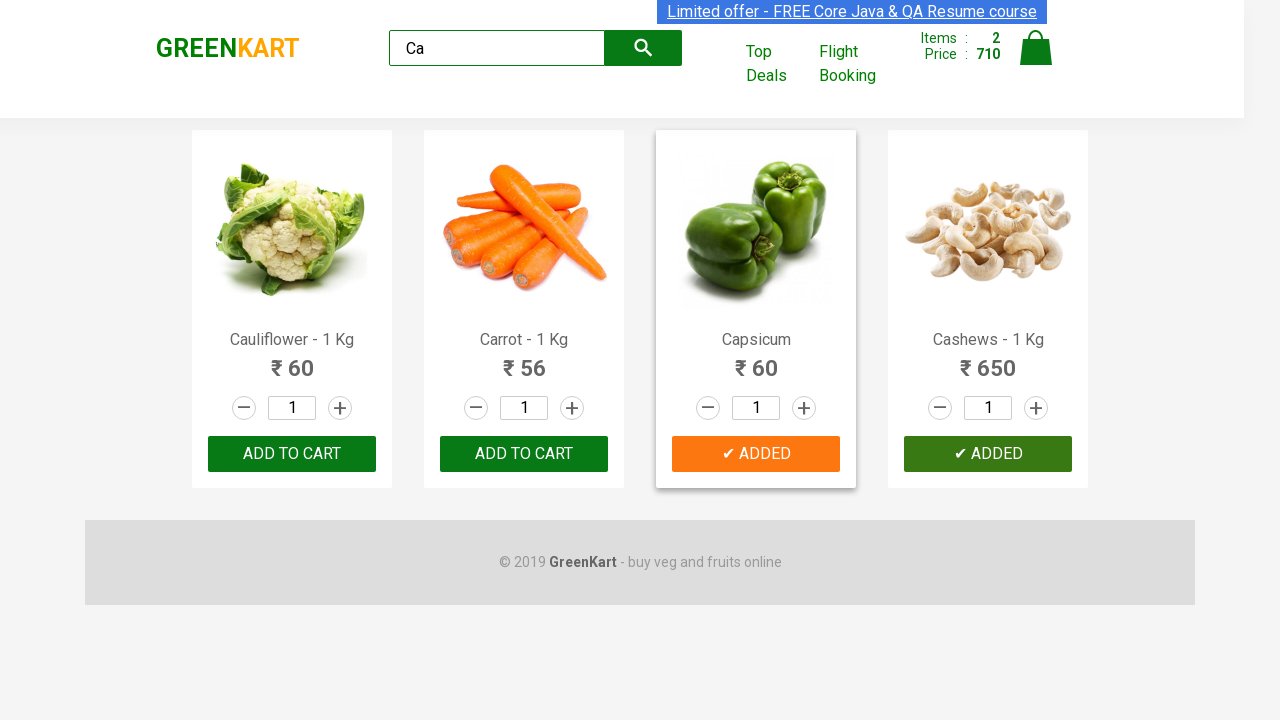

Verified brand logo text is 'GREENKART'
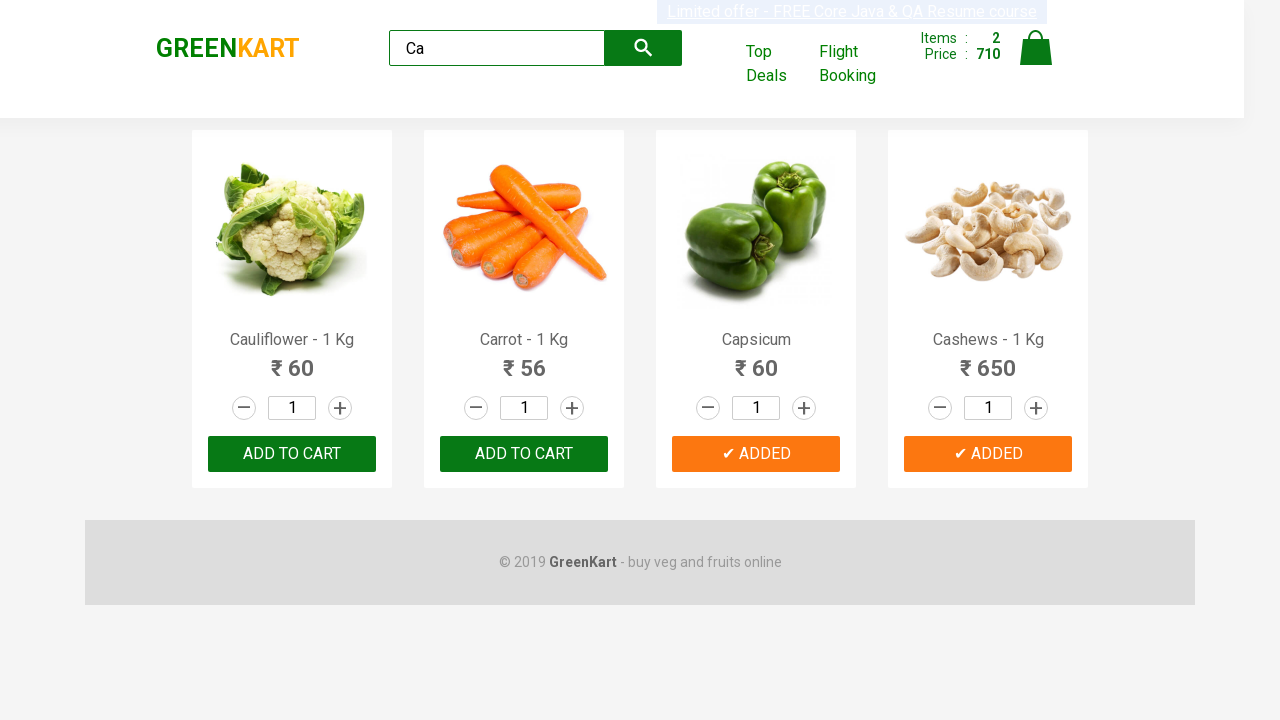

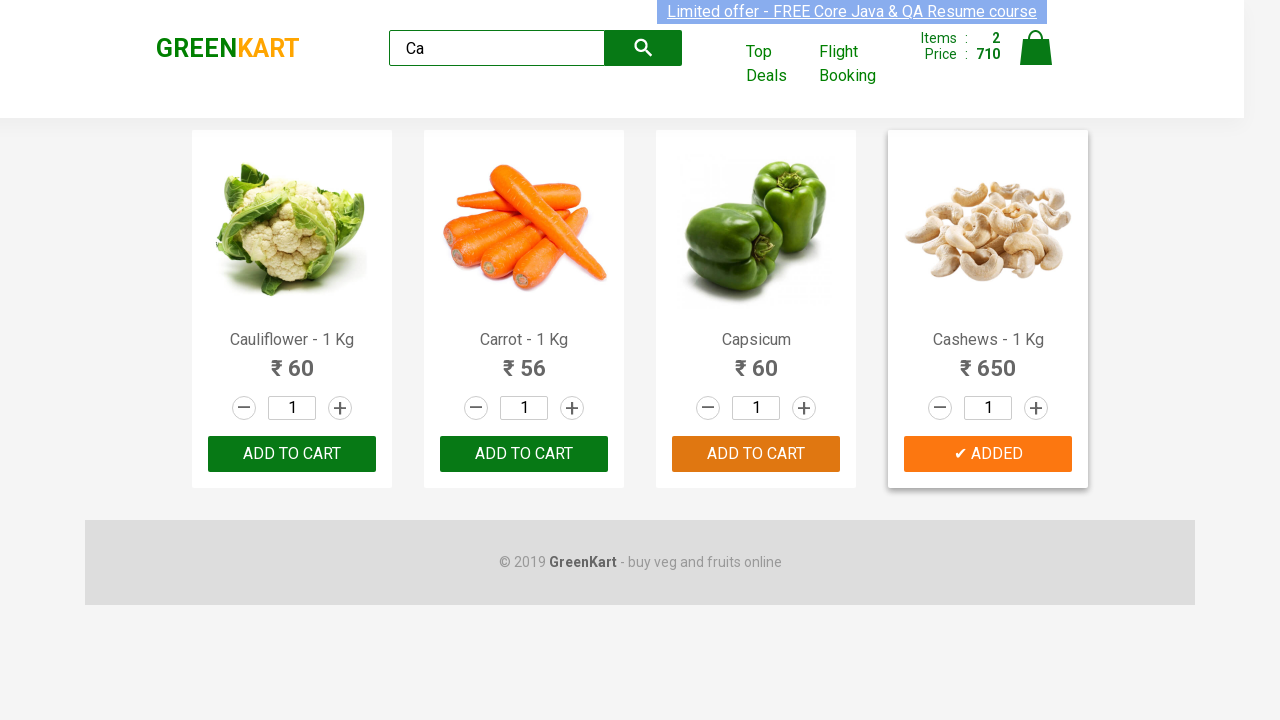